Navigates to a training website homepage and clicks on the "About" link to verify navigation works

Starting URL: https://v1.training-support.net

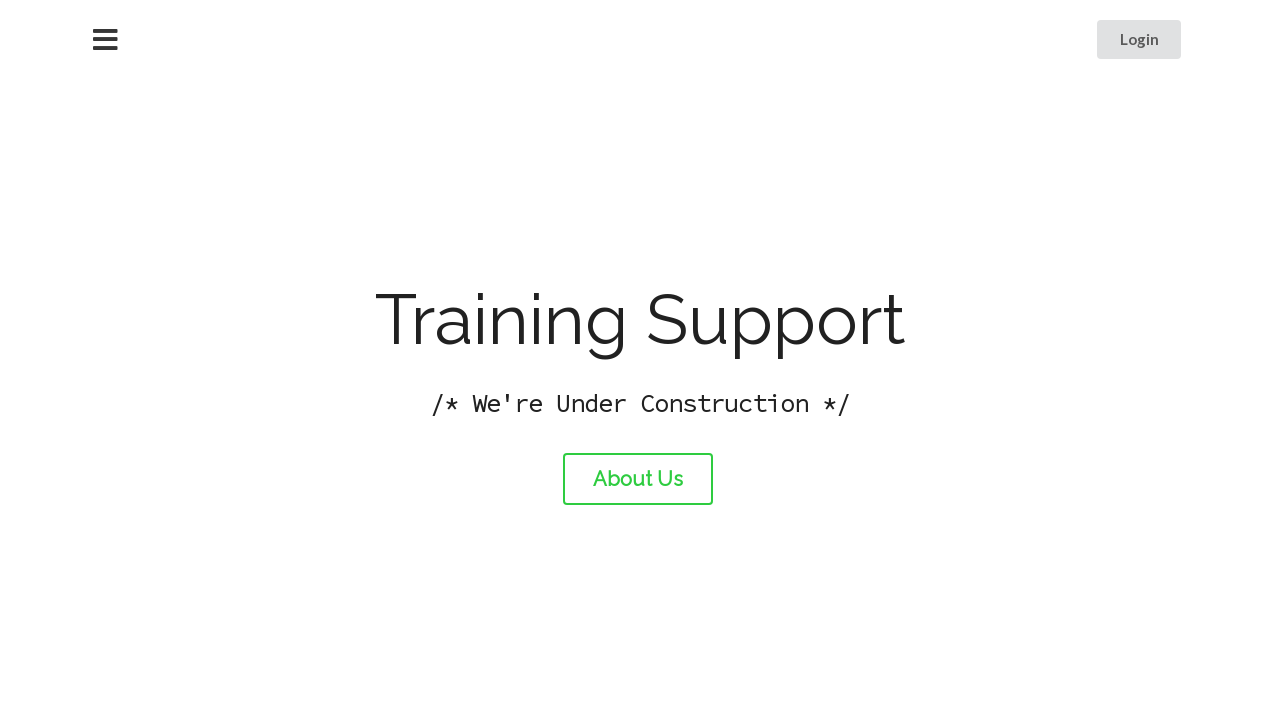

Clicked on the About link at (638, 479) on a#about-link
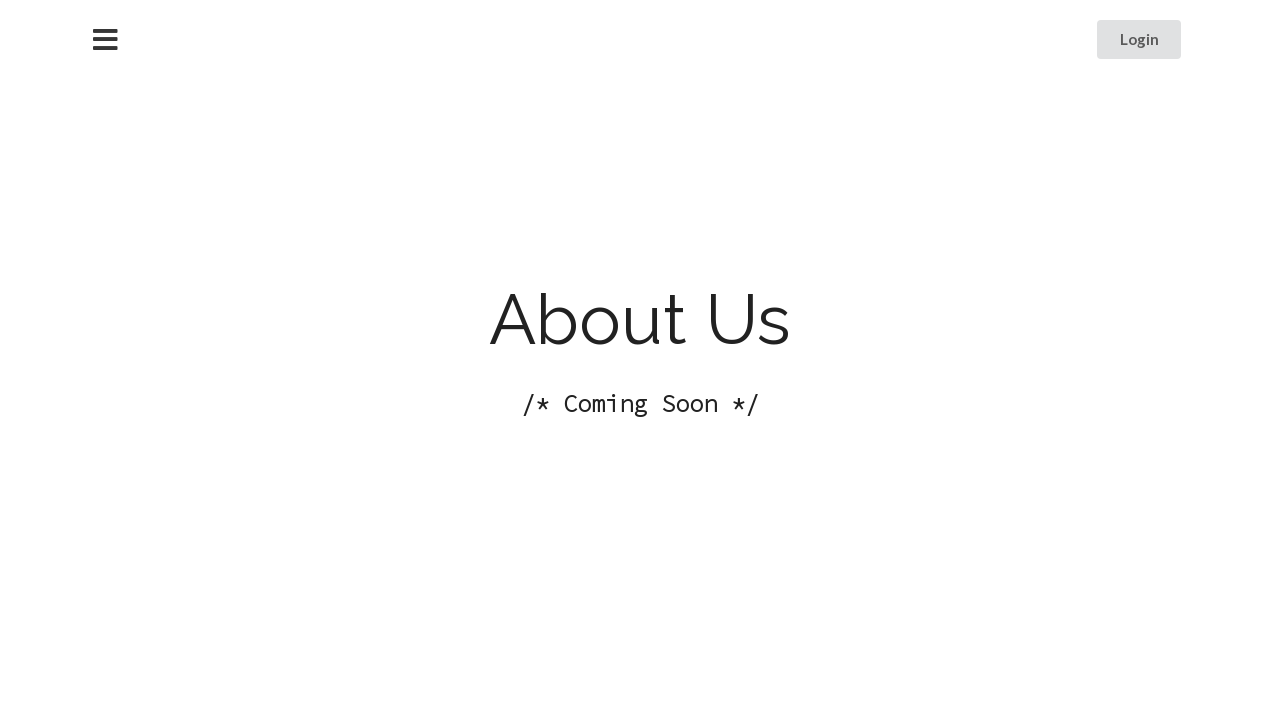

Navigation to About page completed (networkidle state reached)
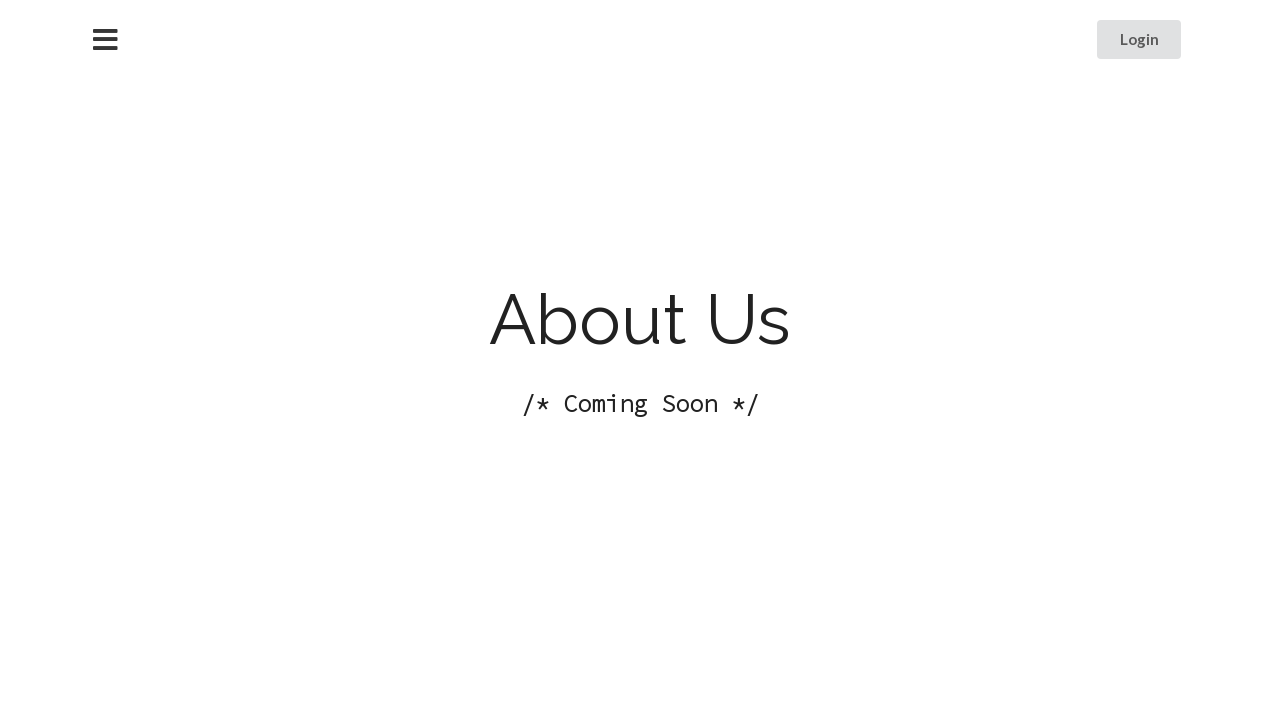

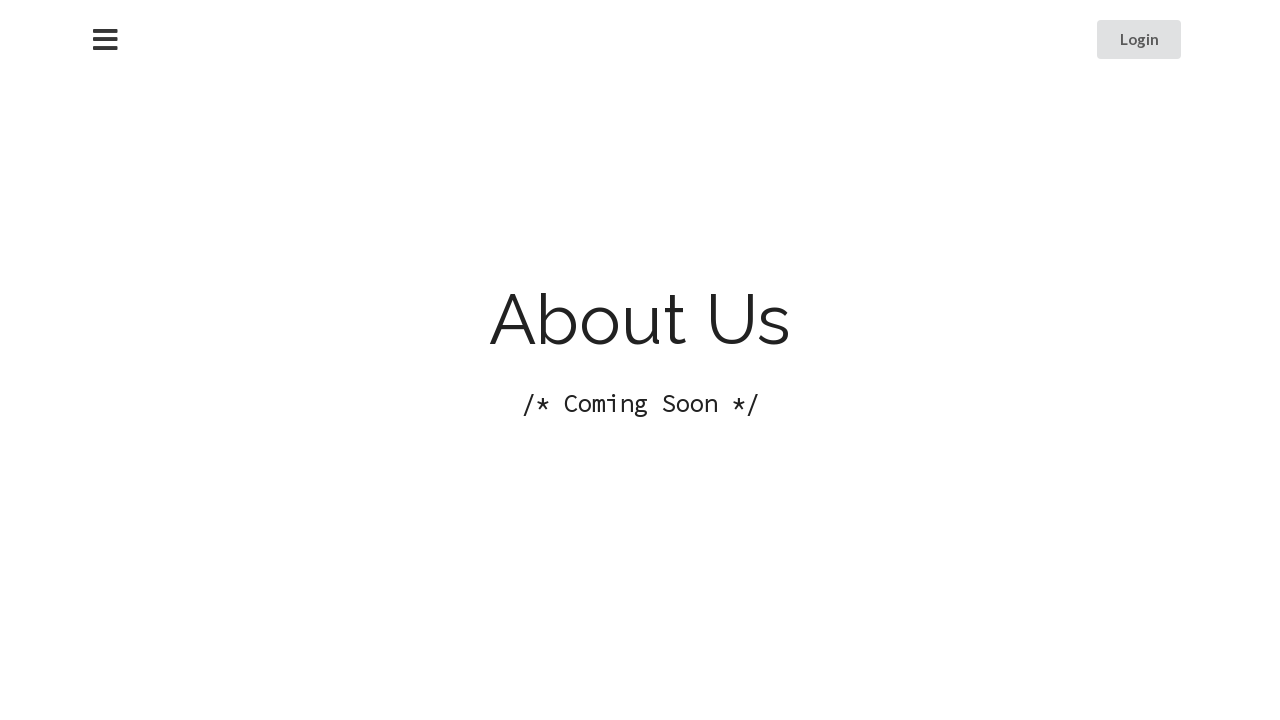